Tests confirm dialog by clicking the confirm button, accepting it, verifying the result, then dismissing a second confirm dialog

Starting URL: https://demoqa.com/alerts

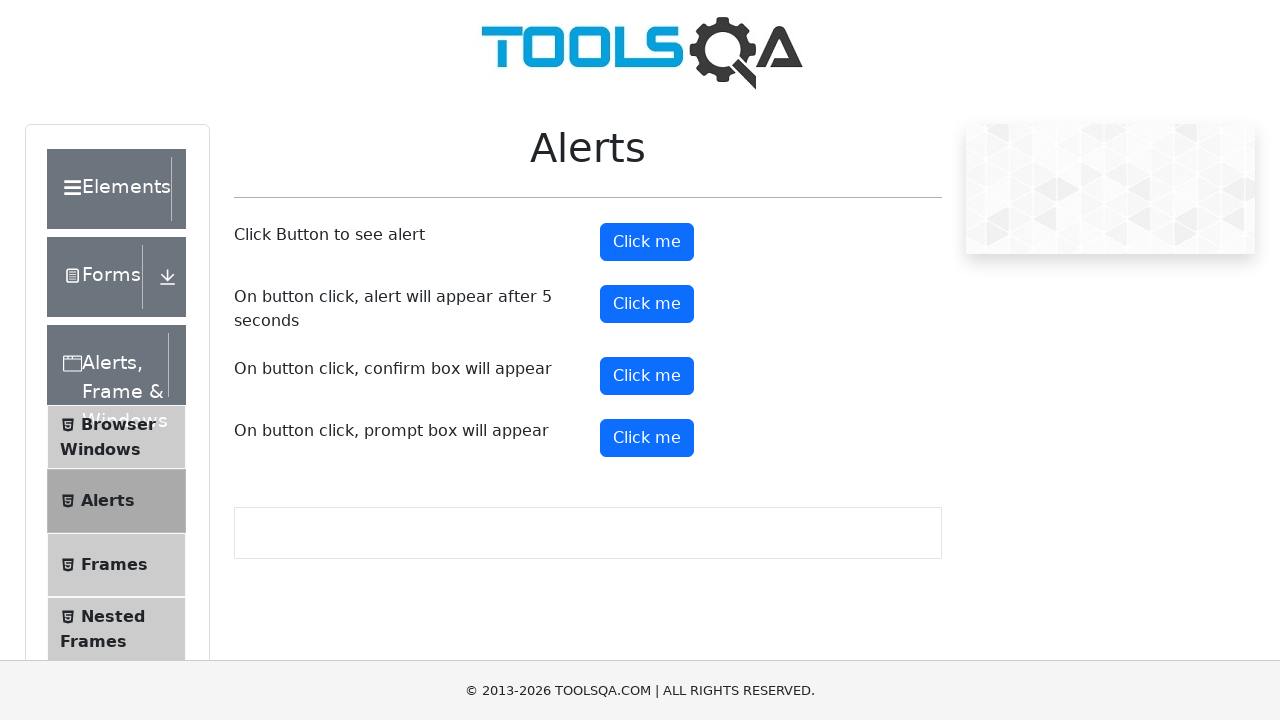

Set up dialog handler to accept the first confirm dialog
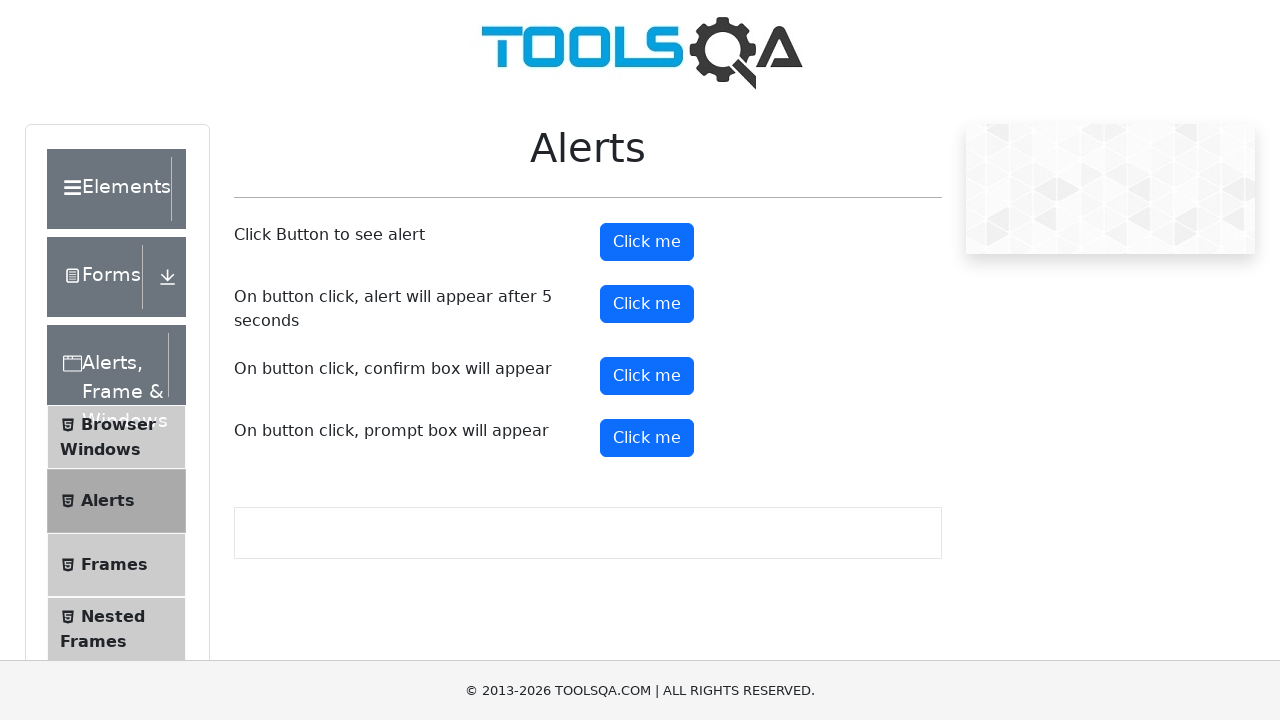

Clicked the confirm button to trigger first dialog at (647, 376) on #confirmButton
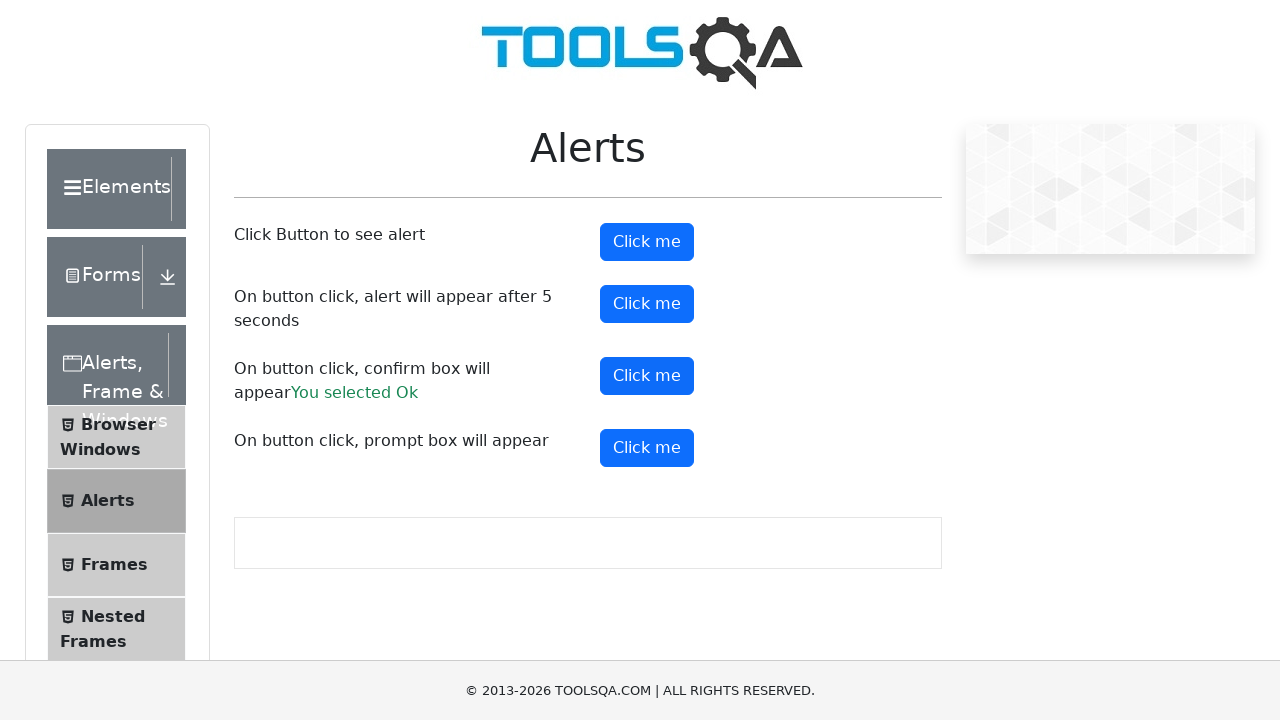

Confirm result appeared after accepting first dialog
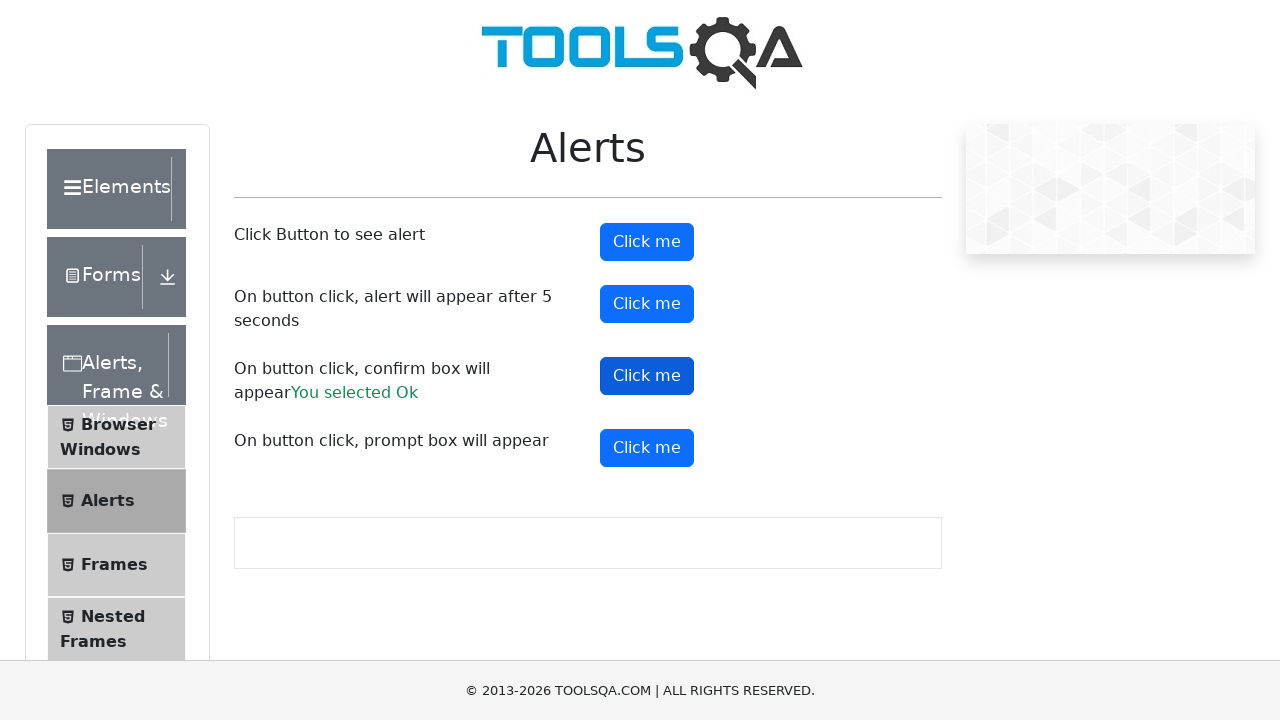

Set up dialog handler to dismiss the second confirm dialog
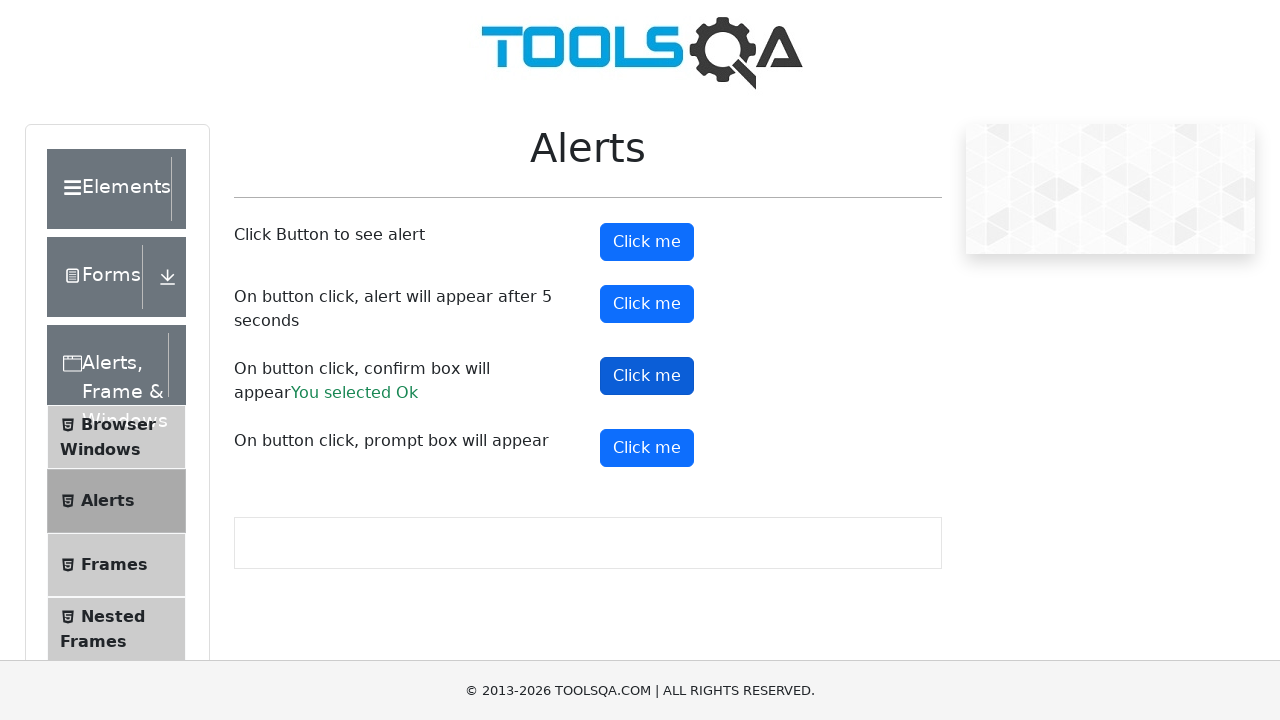

Clicked the confirm button to trigger second dialog at (647, 376) on #confirmButton
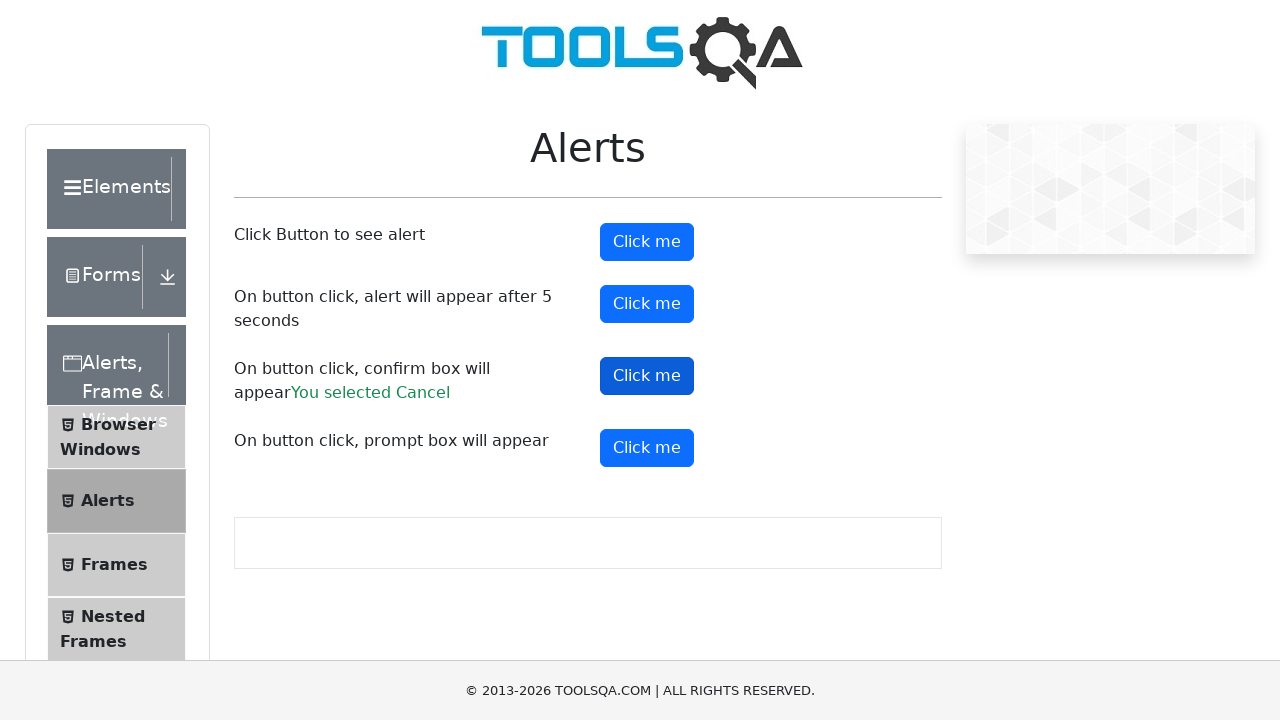

Confirm result updated after dismissing second dialog
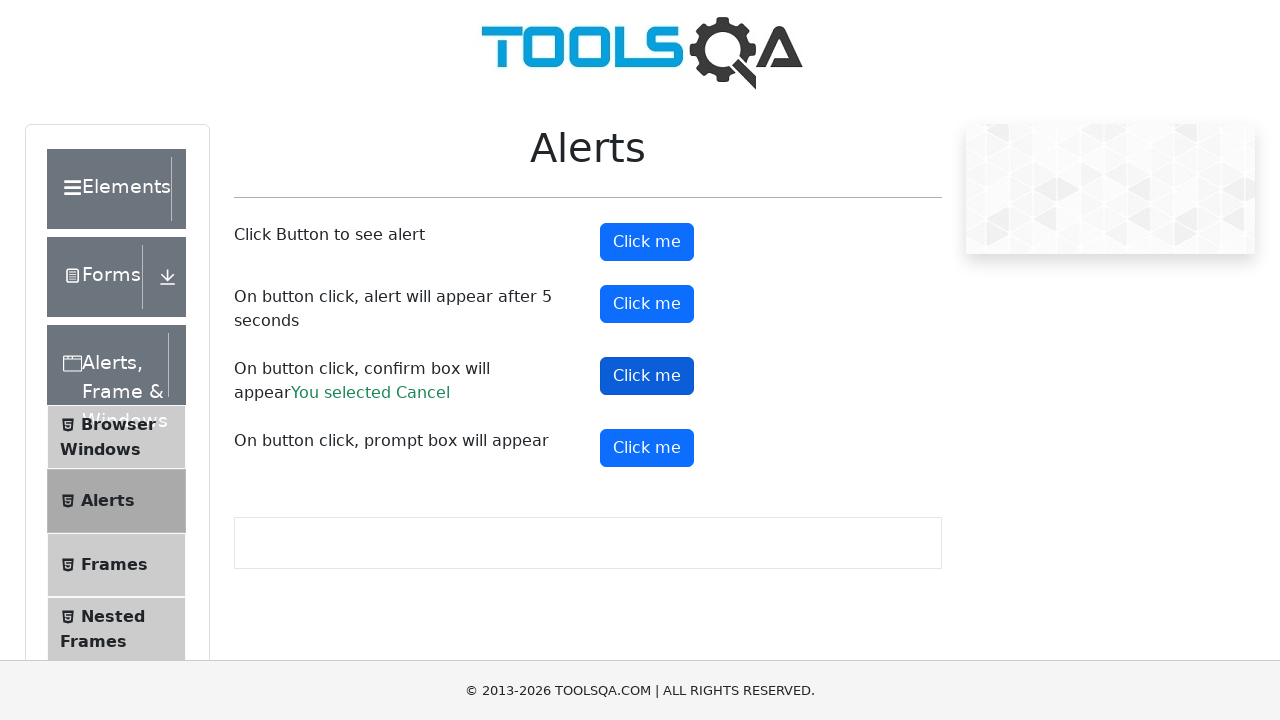

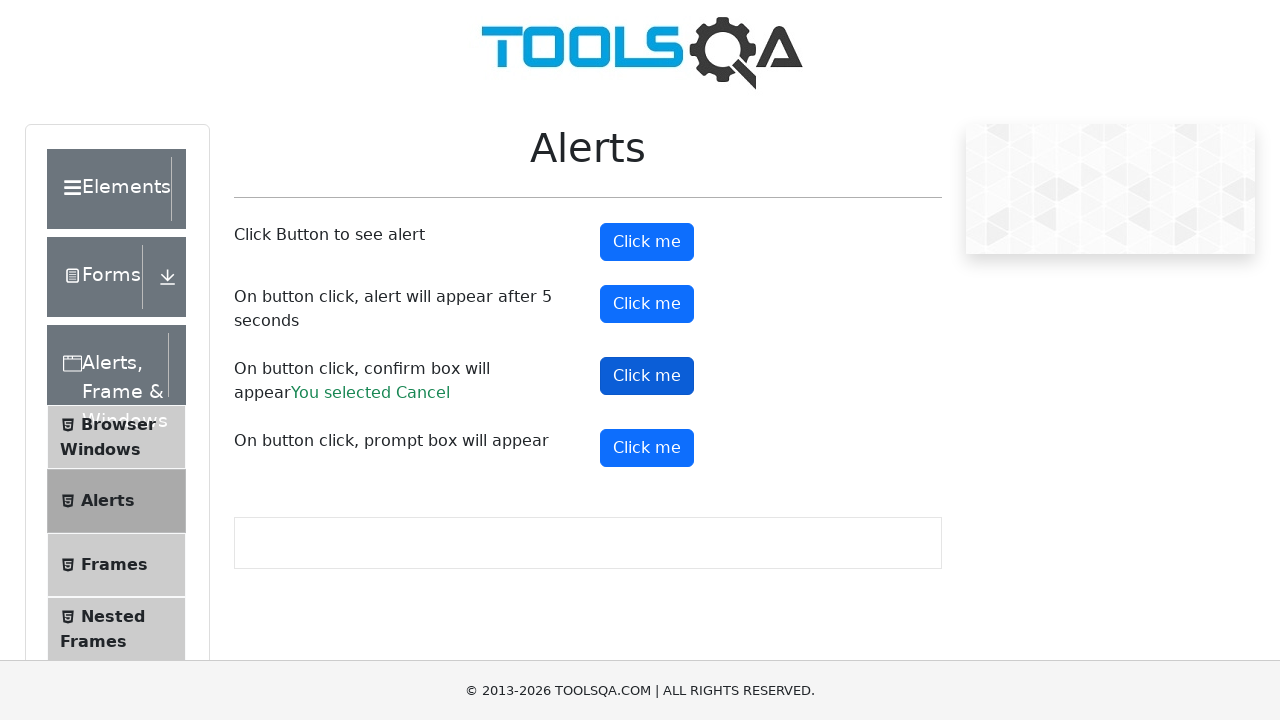